Tests a registration form by filling in first name, last name, selecting gender (female), and checking a checkbox on a demo automation testing site

Starting URL: https://demo.automationtesting.in/Register.html

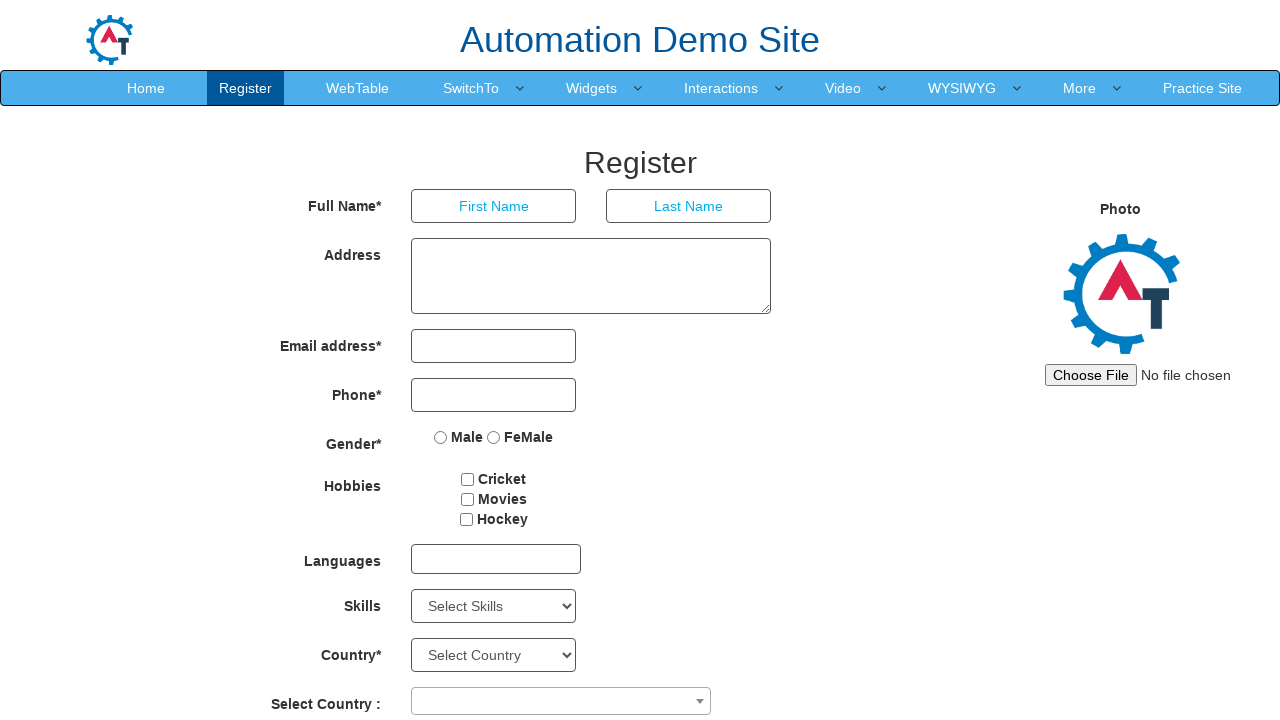

Filled first name field with 'gayathri' on input[placeholder='First Name']
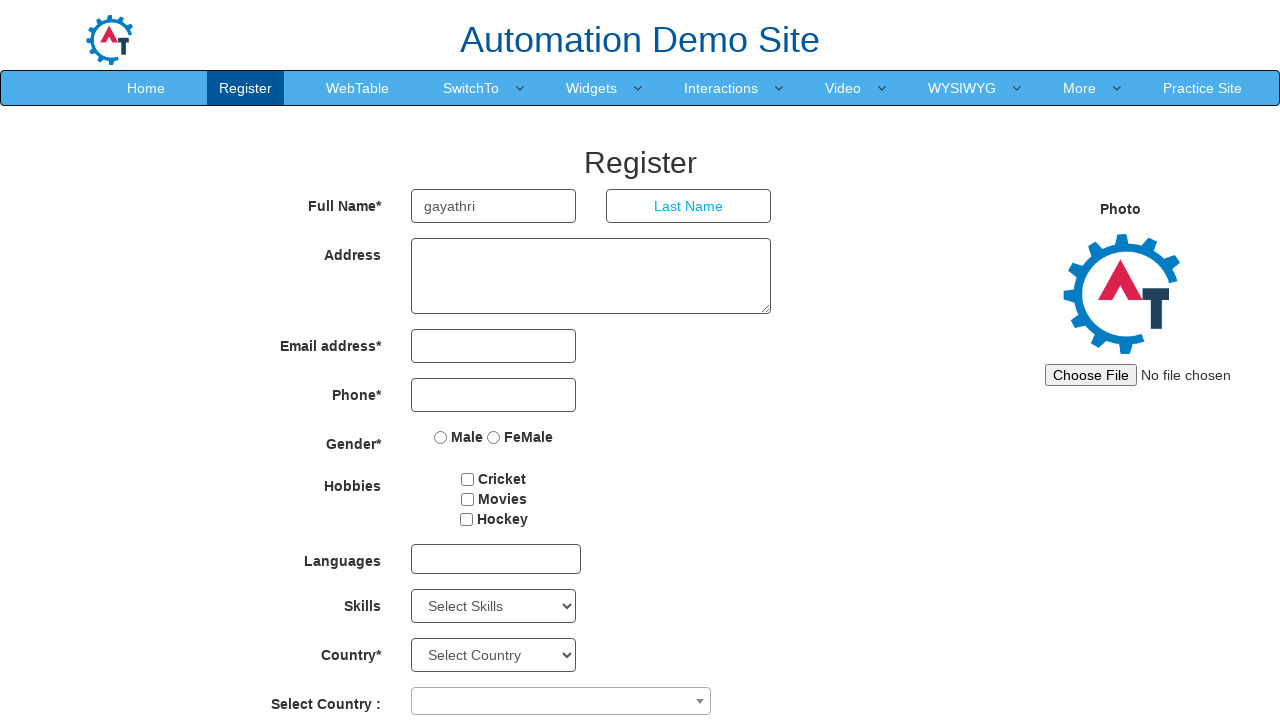

Filled last name field with 'ragu' on input[placeholder='Last Name']
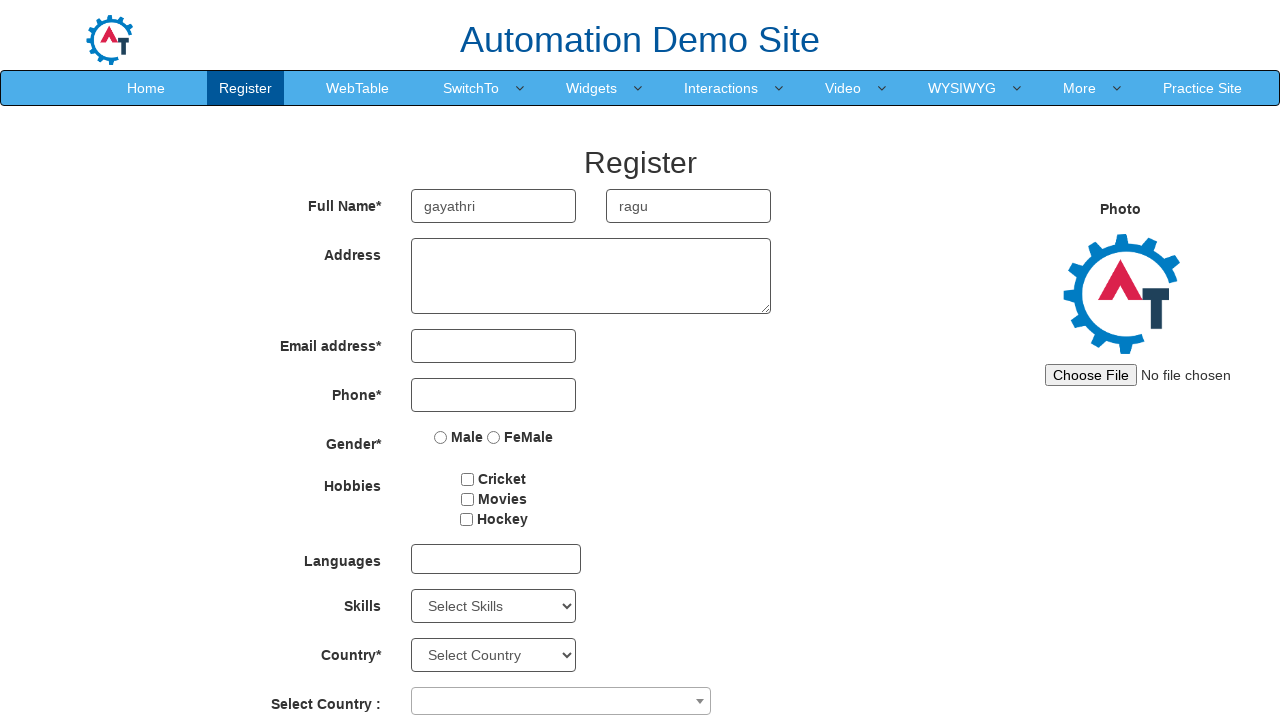

Selected female gender option at (494, 437) on input[value='FeMale']
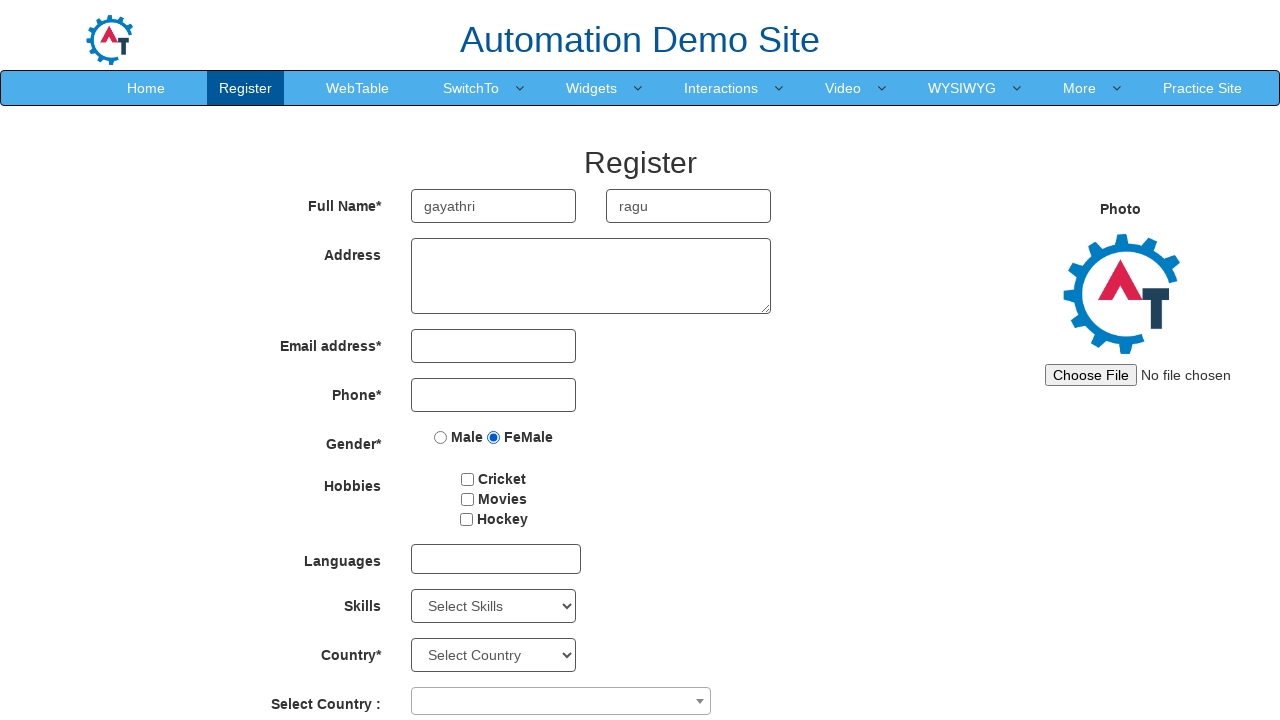

Checked the first checkbox at (468, 479) on #checkbox1
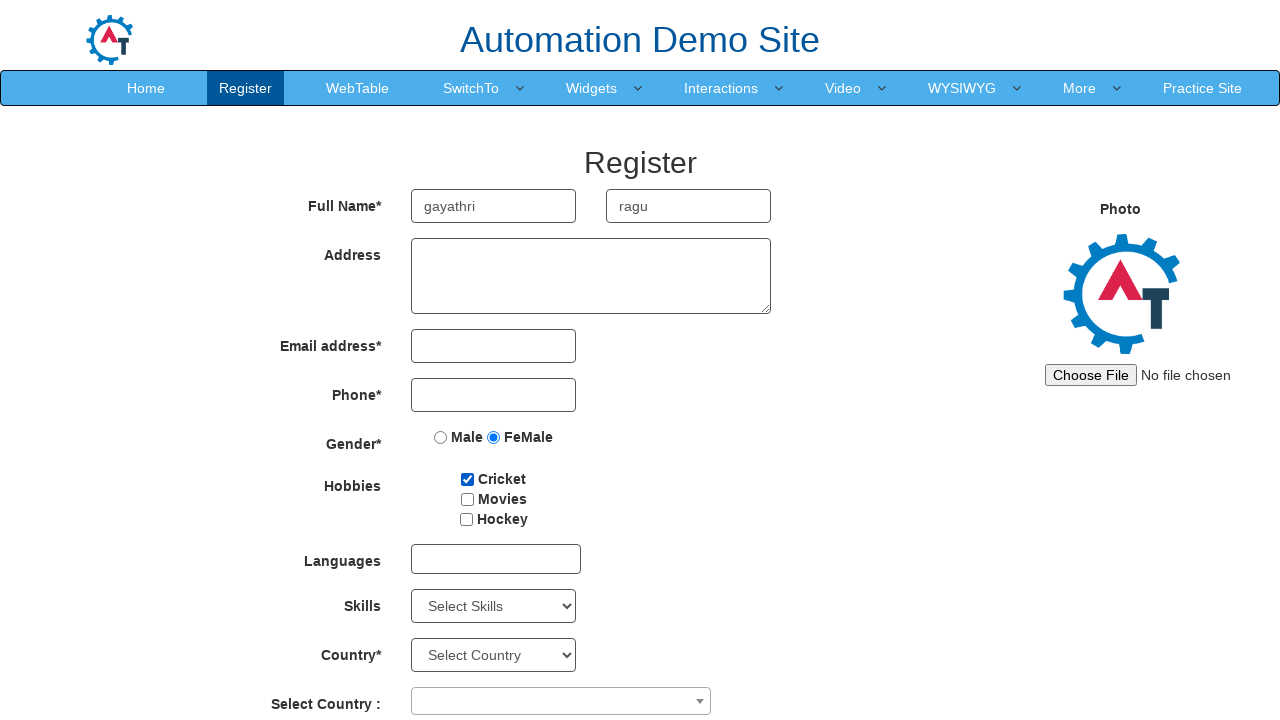

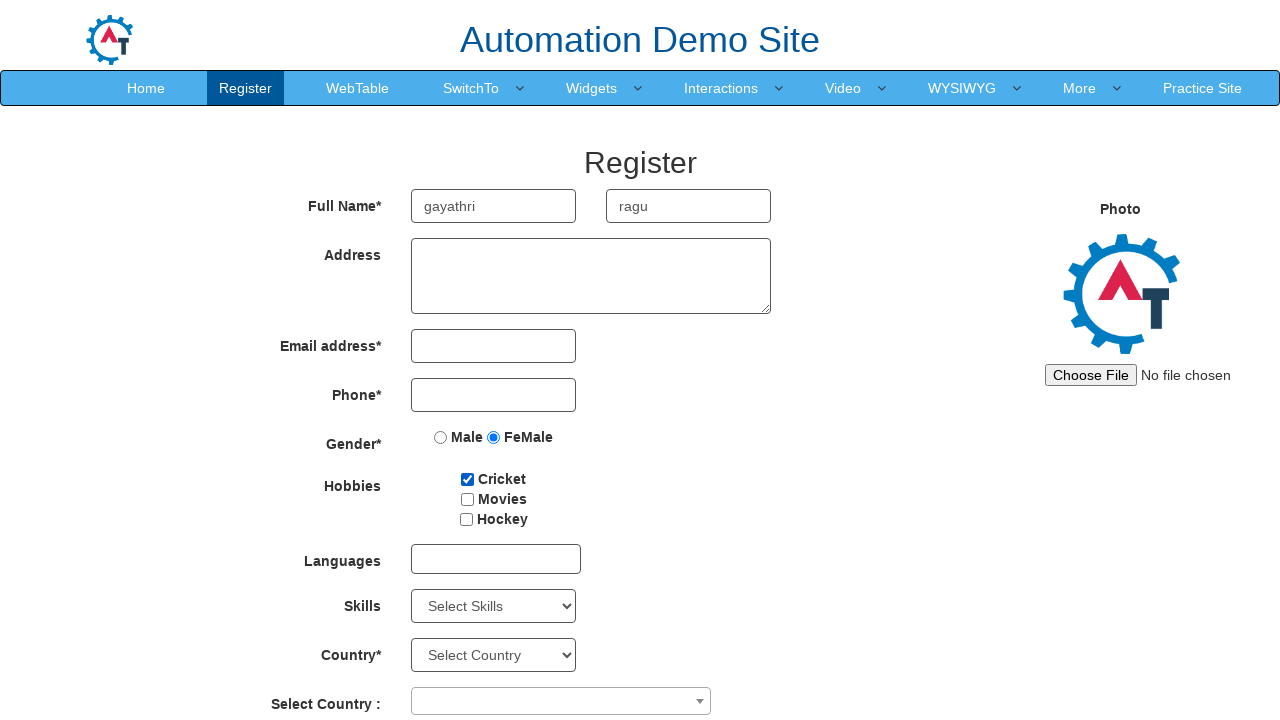